Tests JavaScript alert handling by clicking a prompt button, entering text into the alert, and accepting it

Starting URL: https://the-internet.herokuapp.com/javascript_alerts

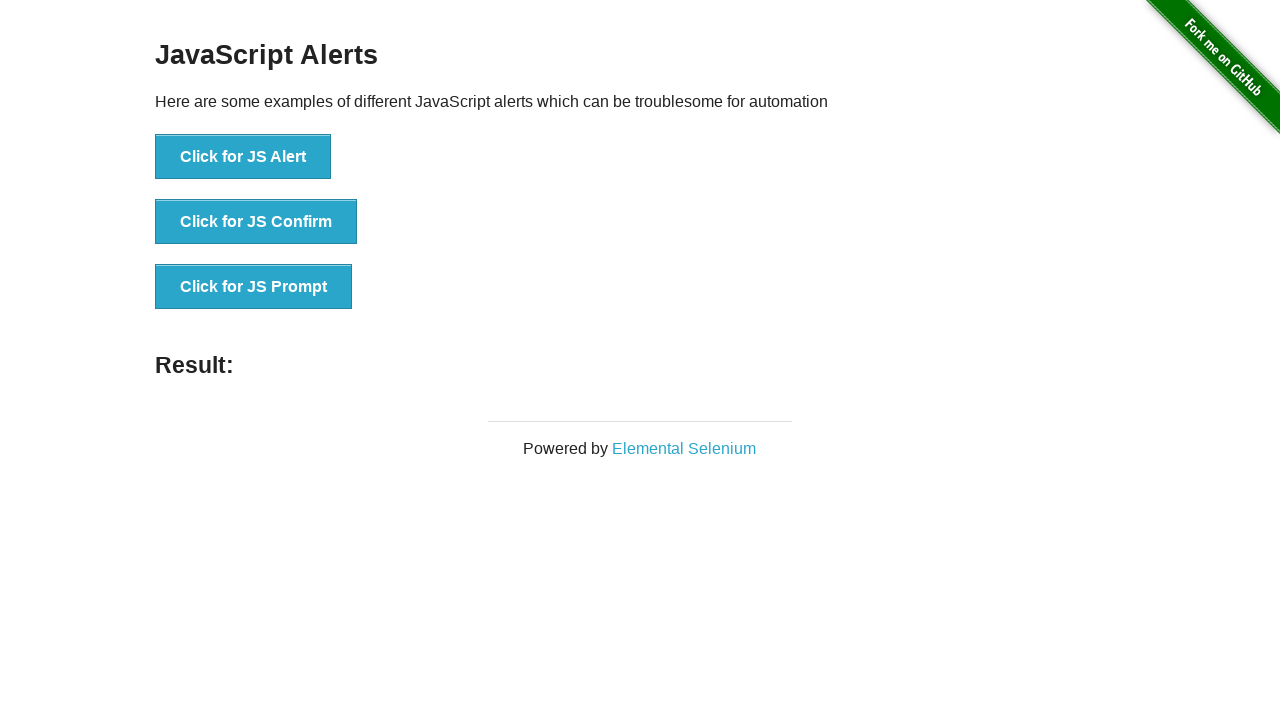

Clicked the 'Click for JS Prompt' button to trigger the JavaScript prompt alert at (254, 287) on xpath=//button[text()='Click for JS Prompt']
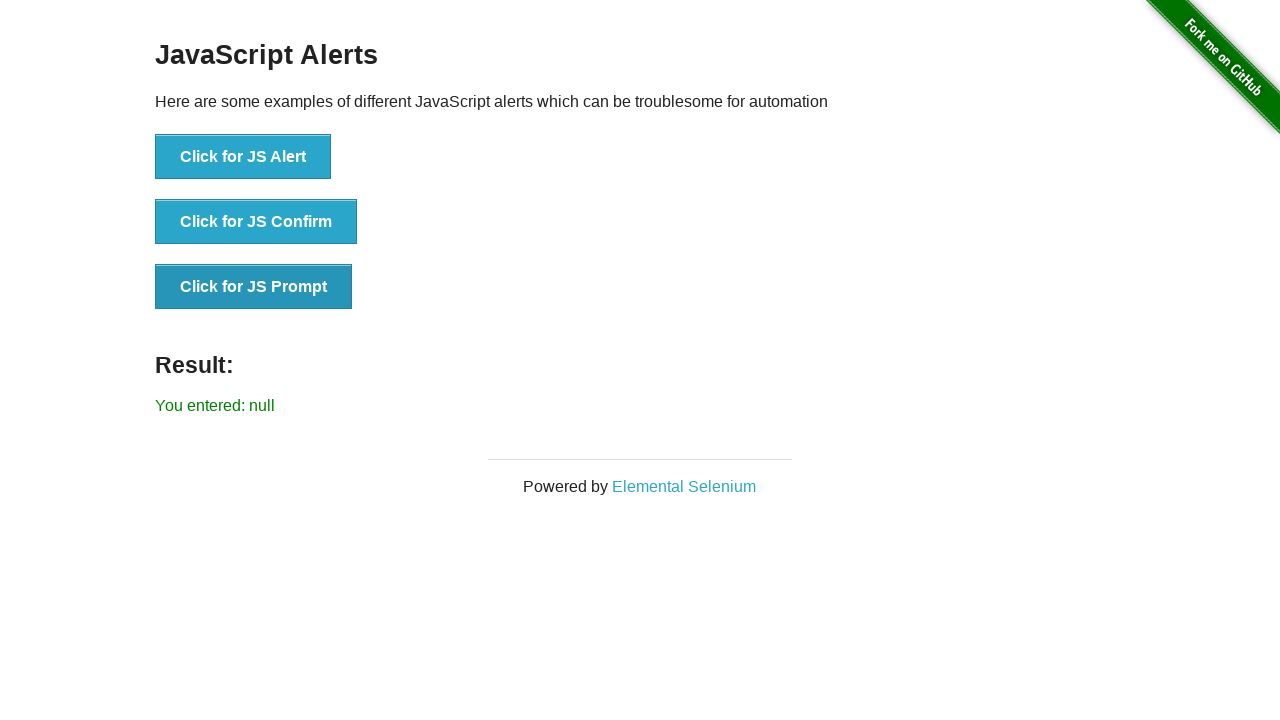

Set up dialog handler to accept prompt with text 'Hey eva'
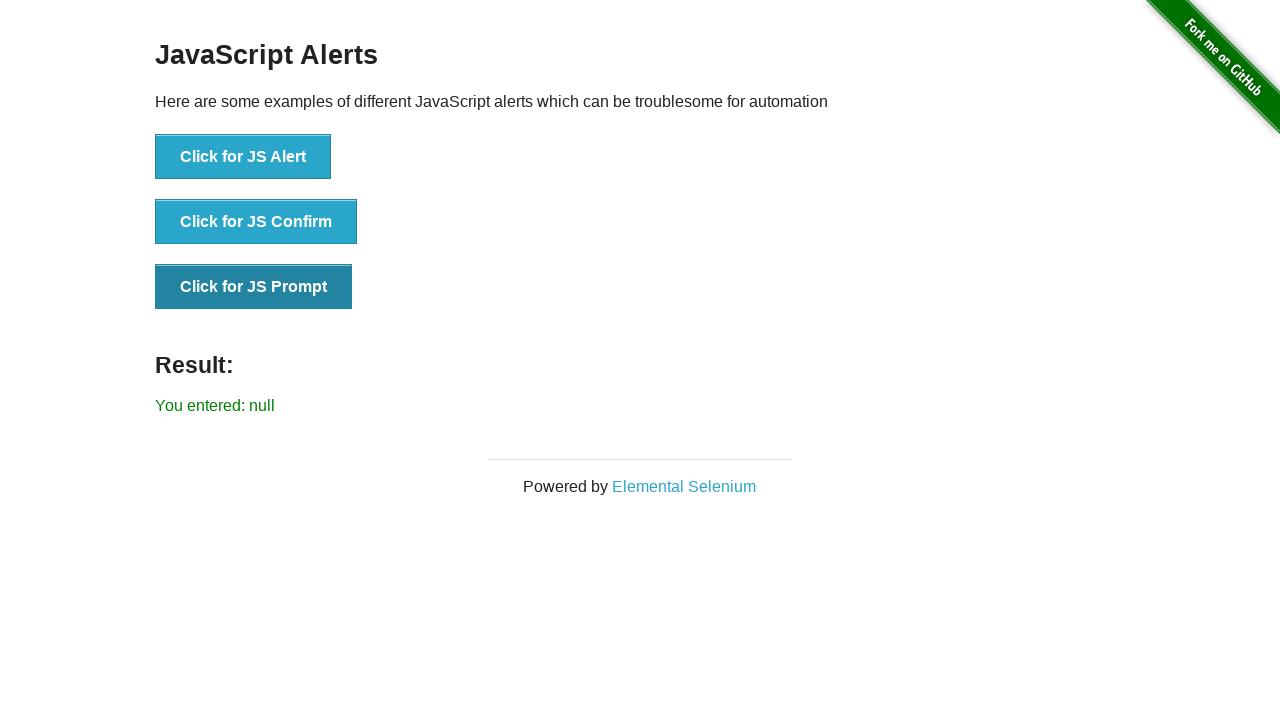

Verified result message appeared after accepting the prompt
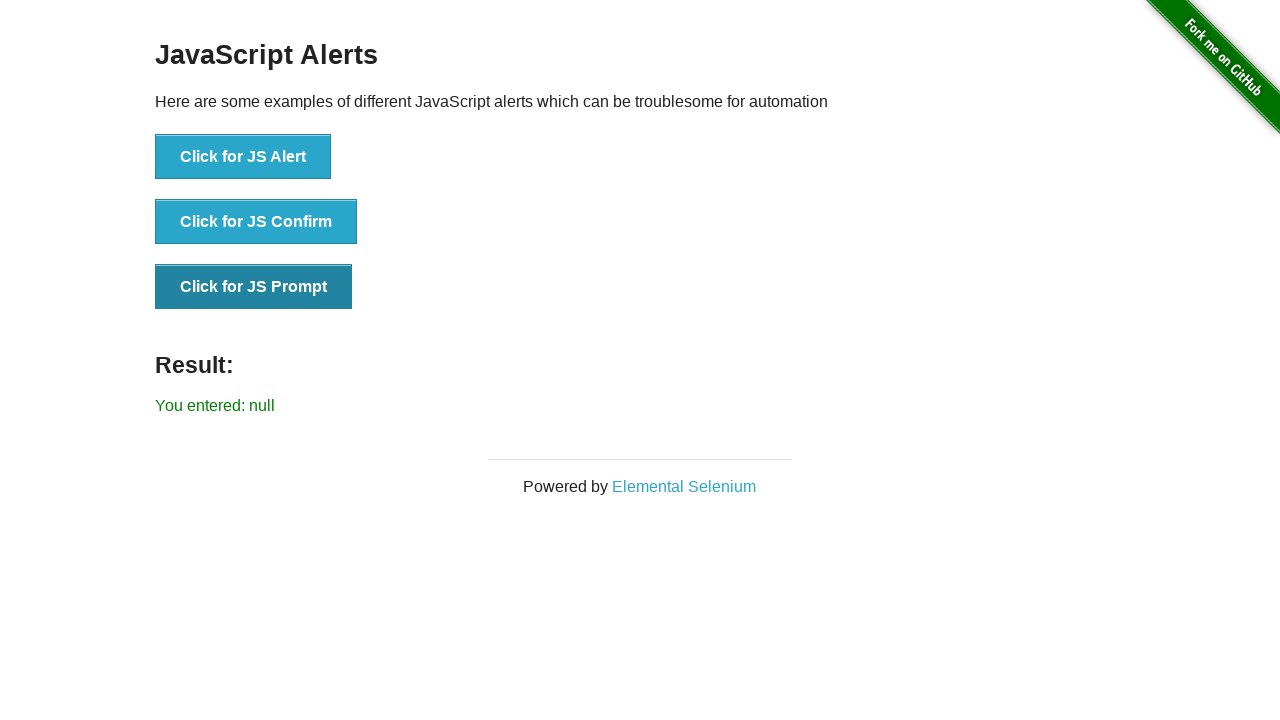

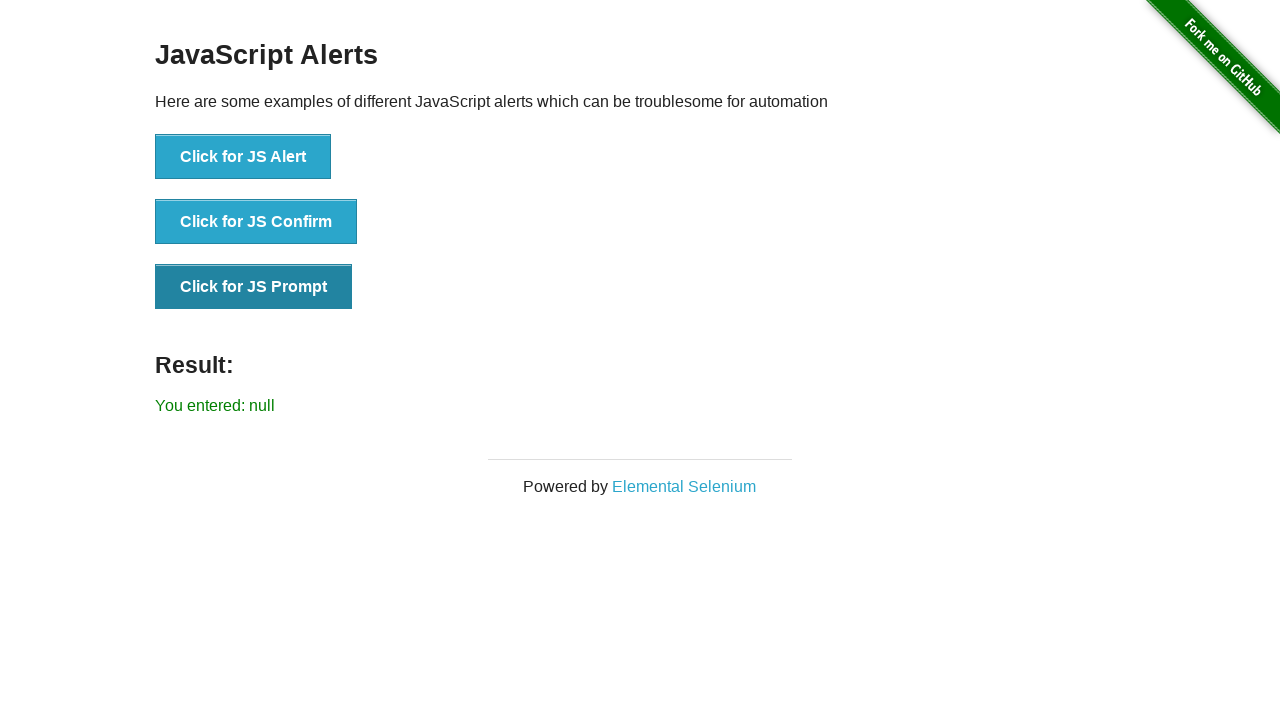